Tests file download functionality by navigating to the download page and clicking on a file link to trigger a download.

Starting URL: https://the-internet.herokuapp.com/download

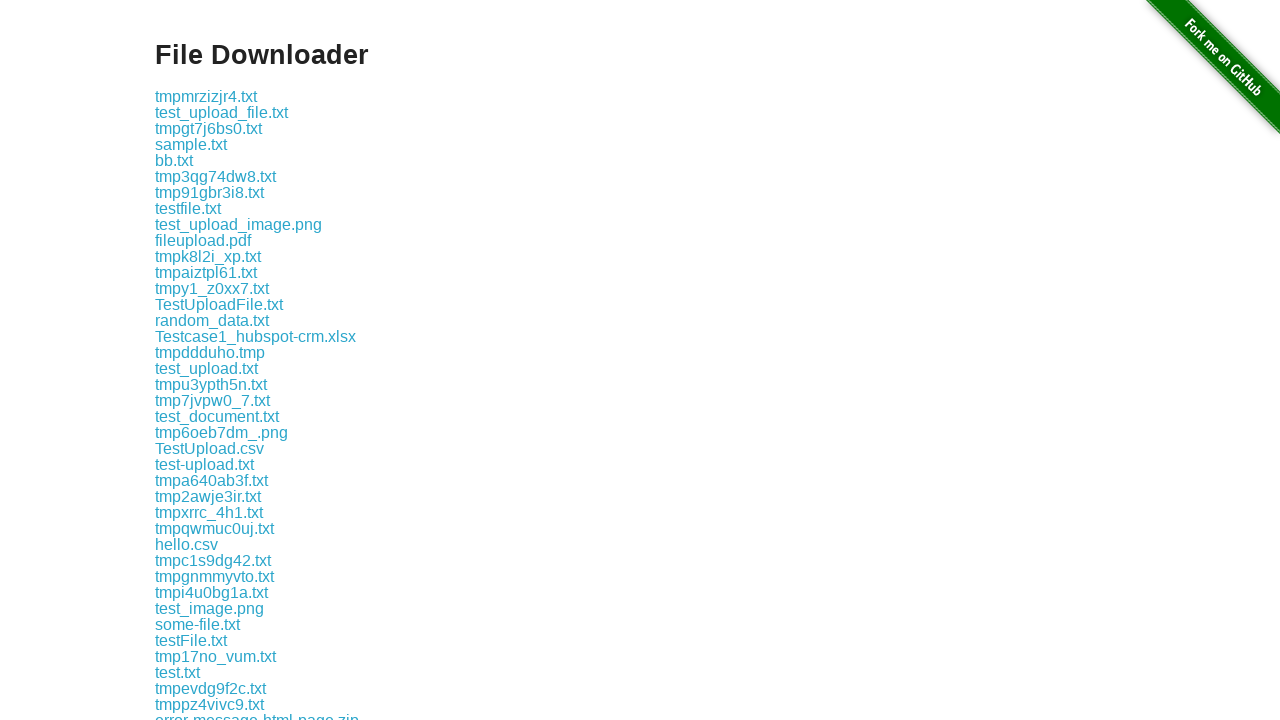

Waited for download page to load and file links to be visible
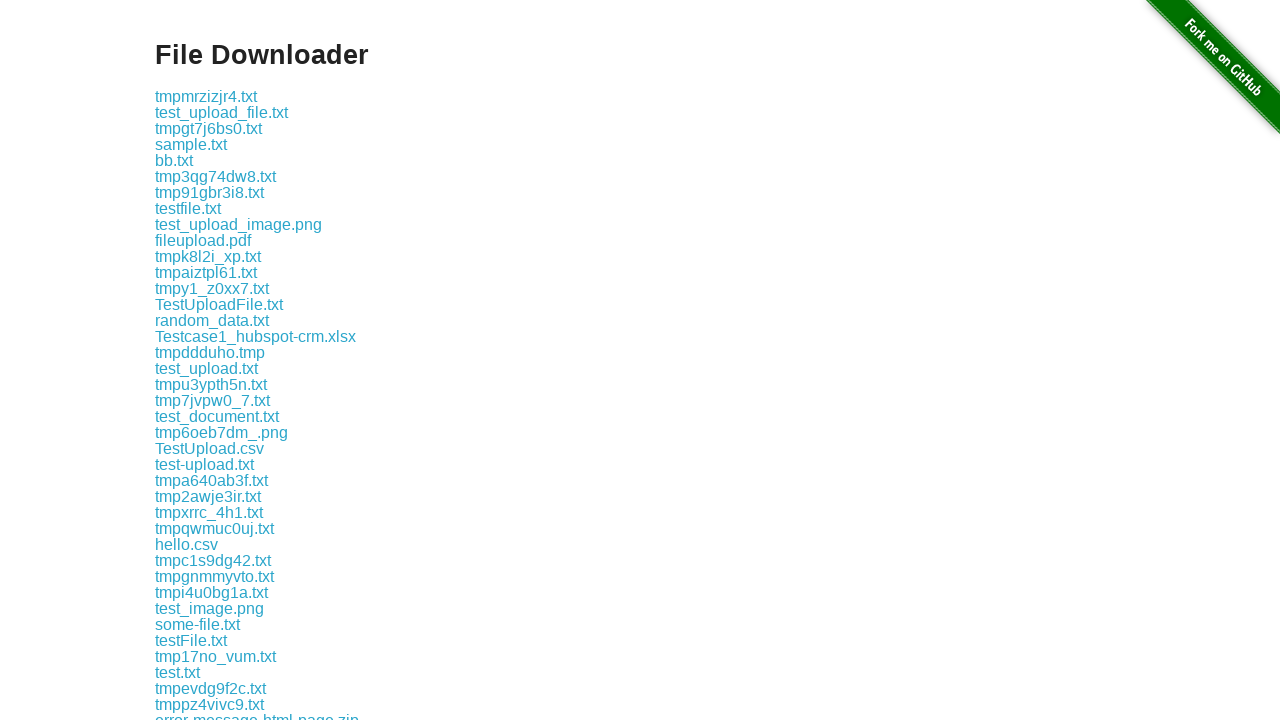

Clicked on a txt file link to trigger download at (206, 96) on a[href*='.txt']
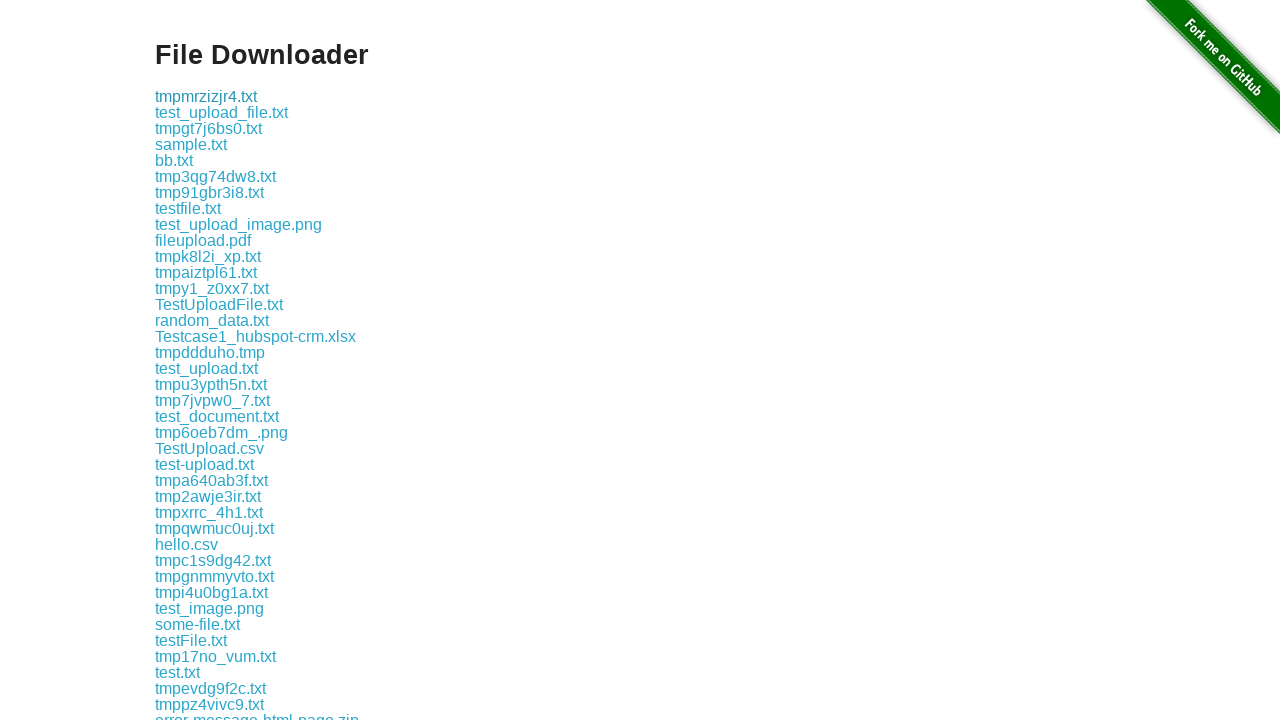

Waited for download to initiate
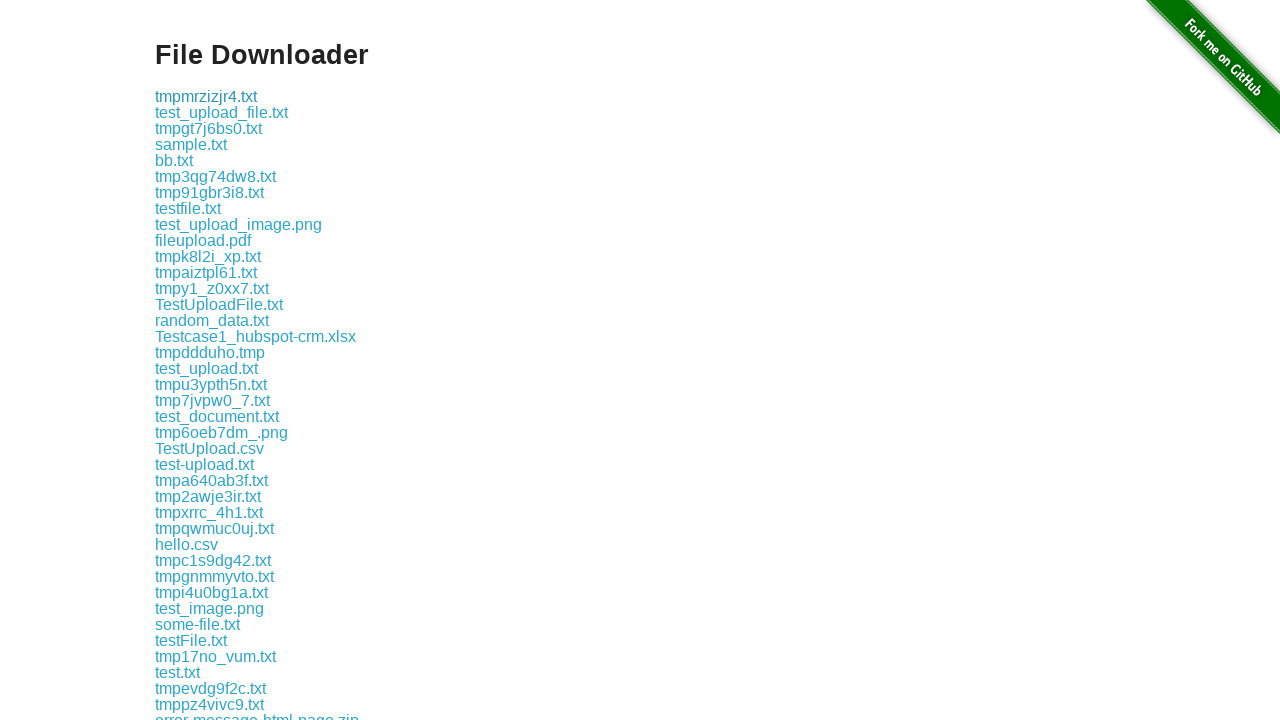

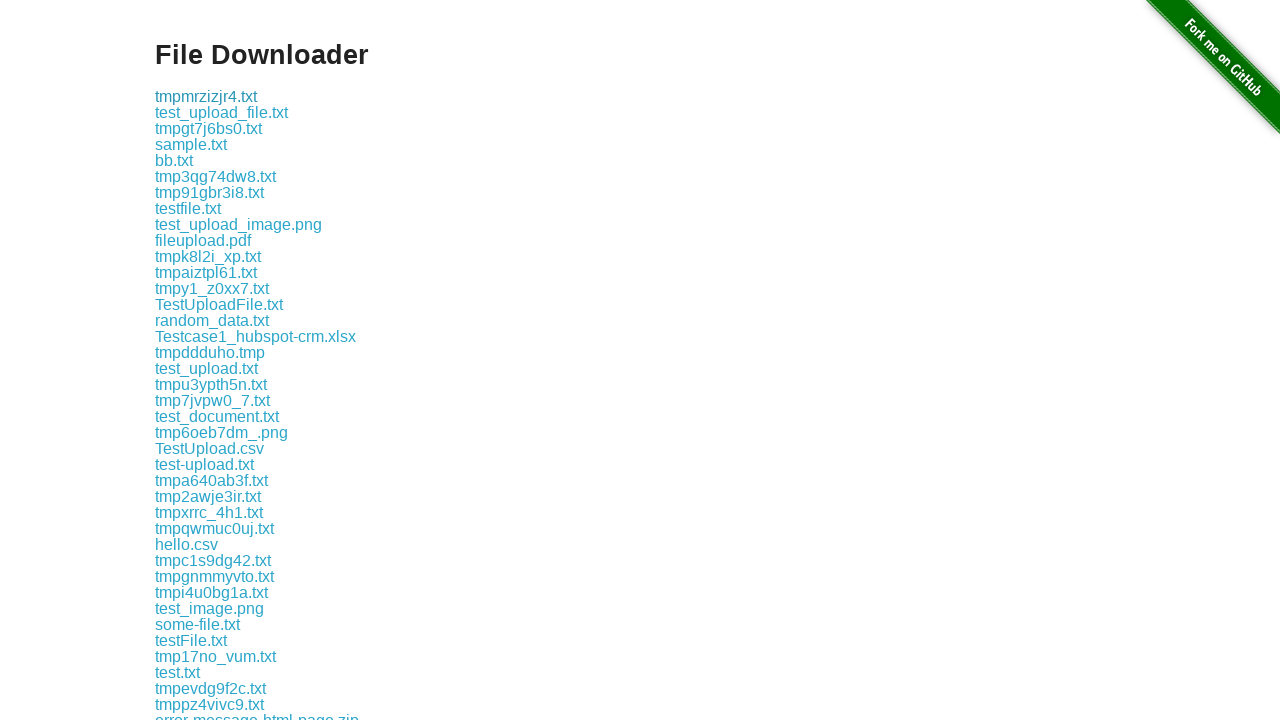